Tests adding multiple elements (3) on the Herokuapp add/remove elements page

Starting URL: https://the-internet.herokuapp.com/

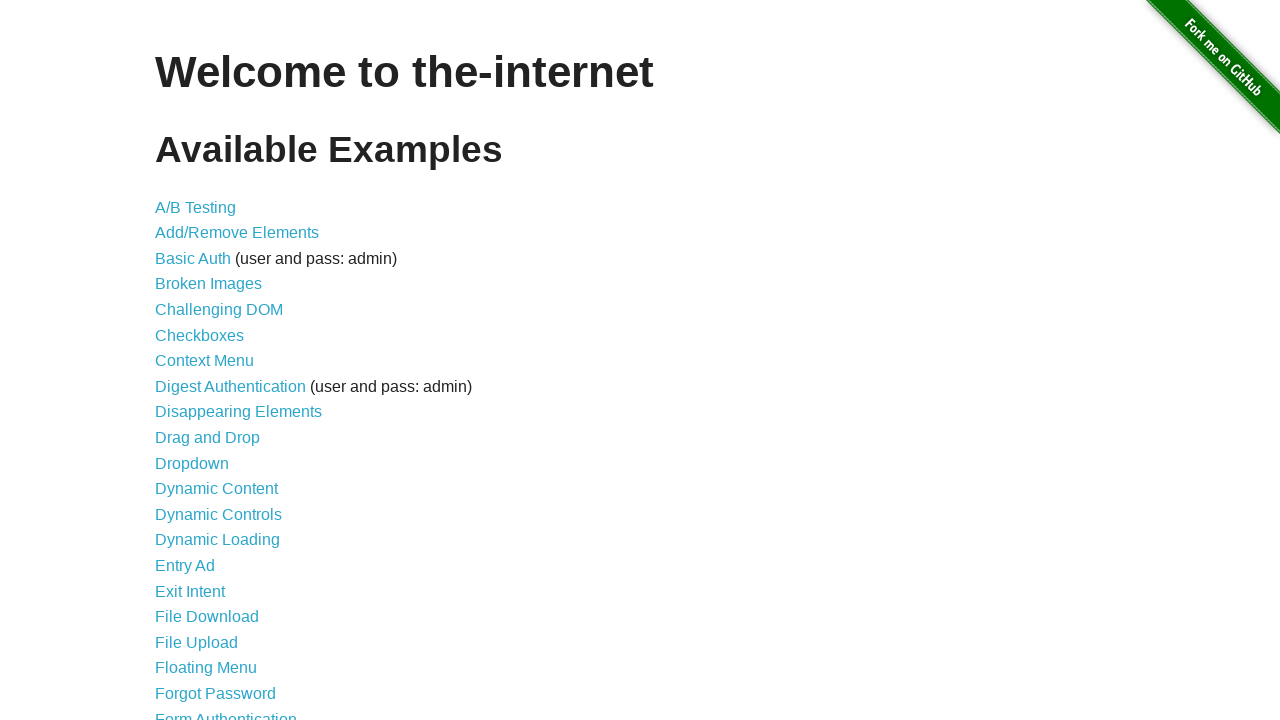

Clicked on add/remove elements link at (237, 233) on a[href='/add_remove_elements/']
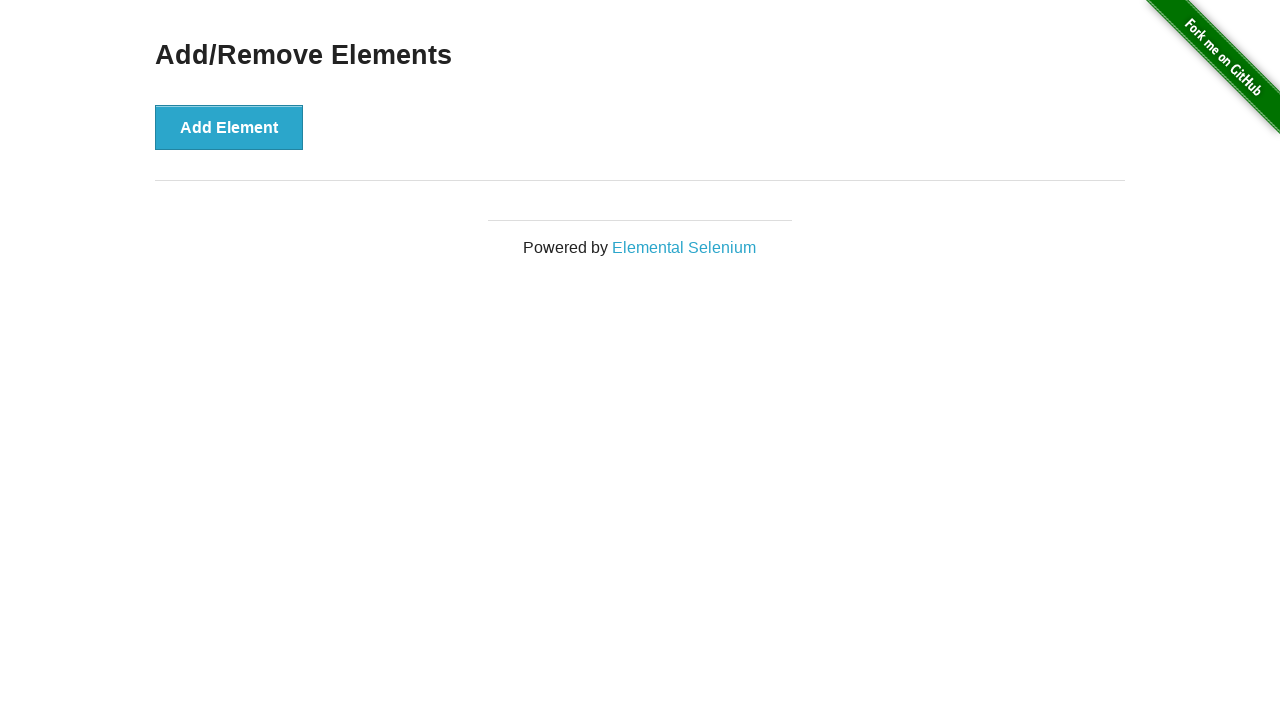

Clicked Add Element button (1st time) at (229, 127) on button[onclick='addElement()']
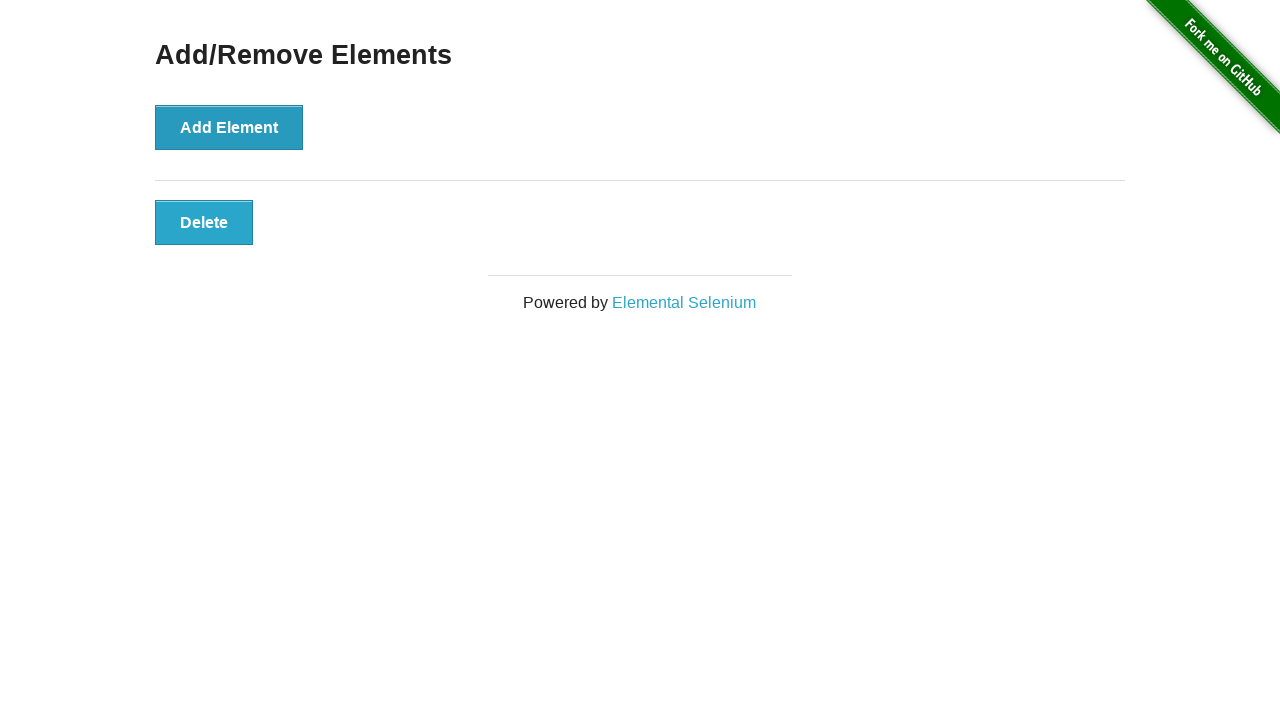

Clicked Add Element button (2nd time) at (229, 127) on button[onclick='addElement()']
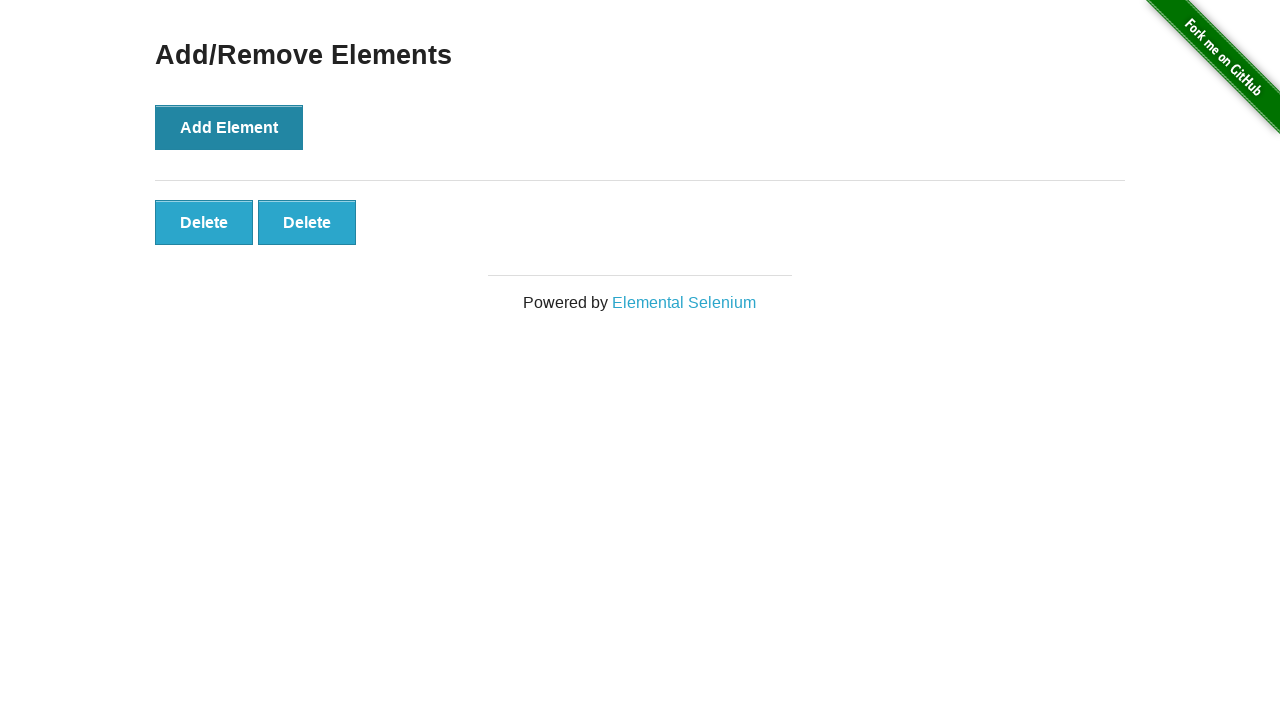

Clicked Add Element button (3rd time) at (229, 127) on button[onclick='addElement()']
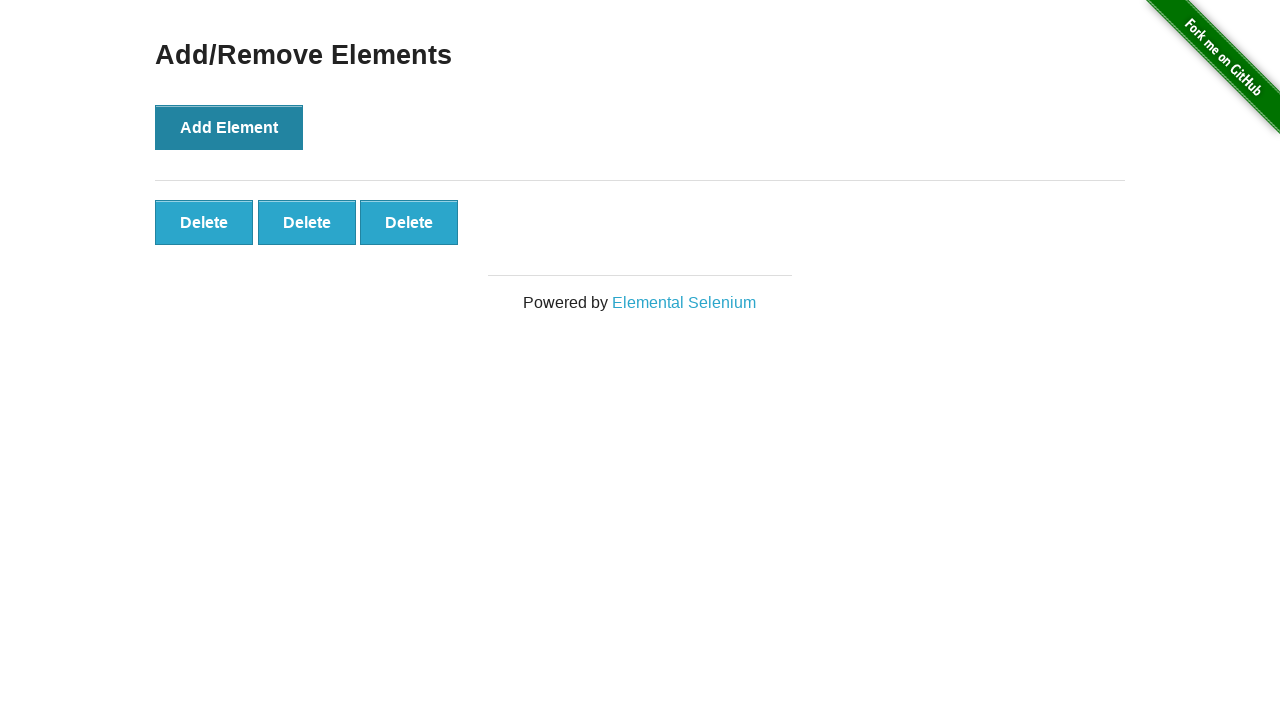

Verified that 3 elements were added to the page
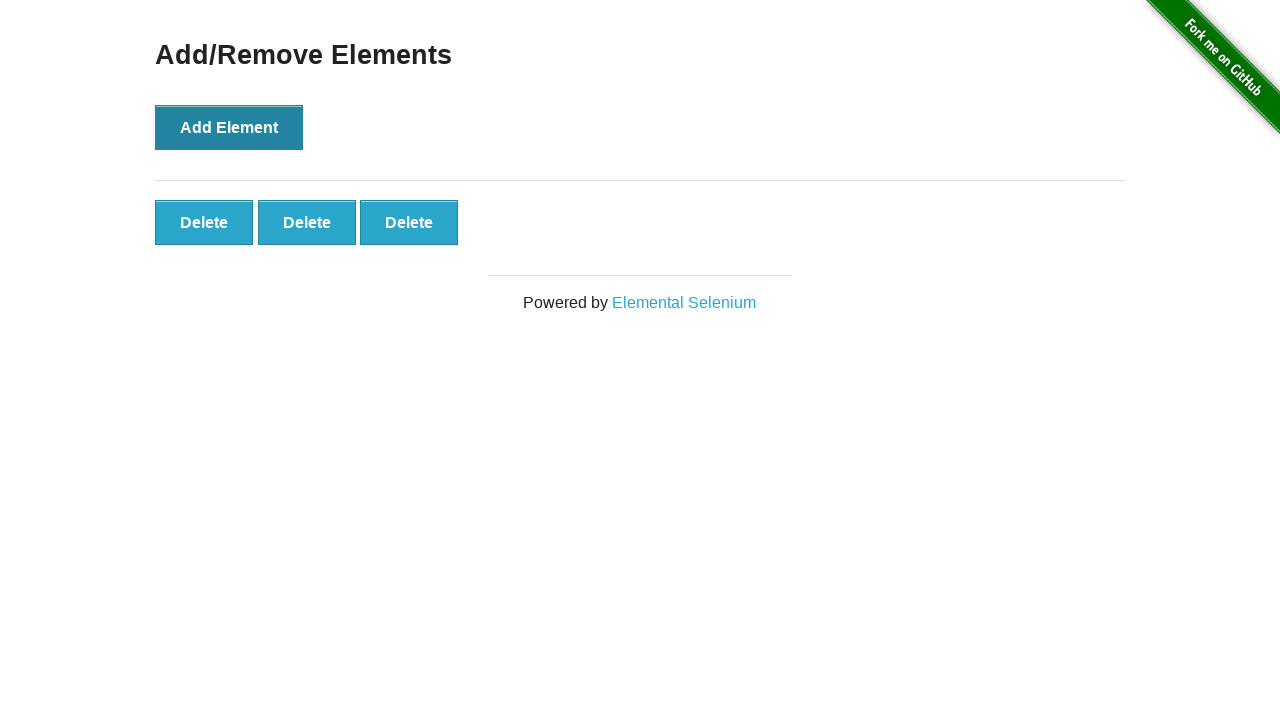

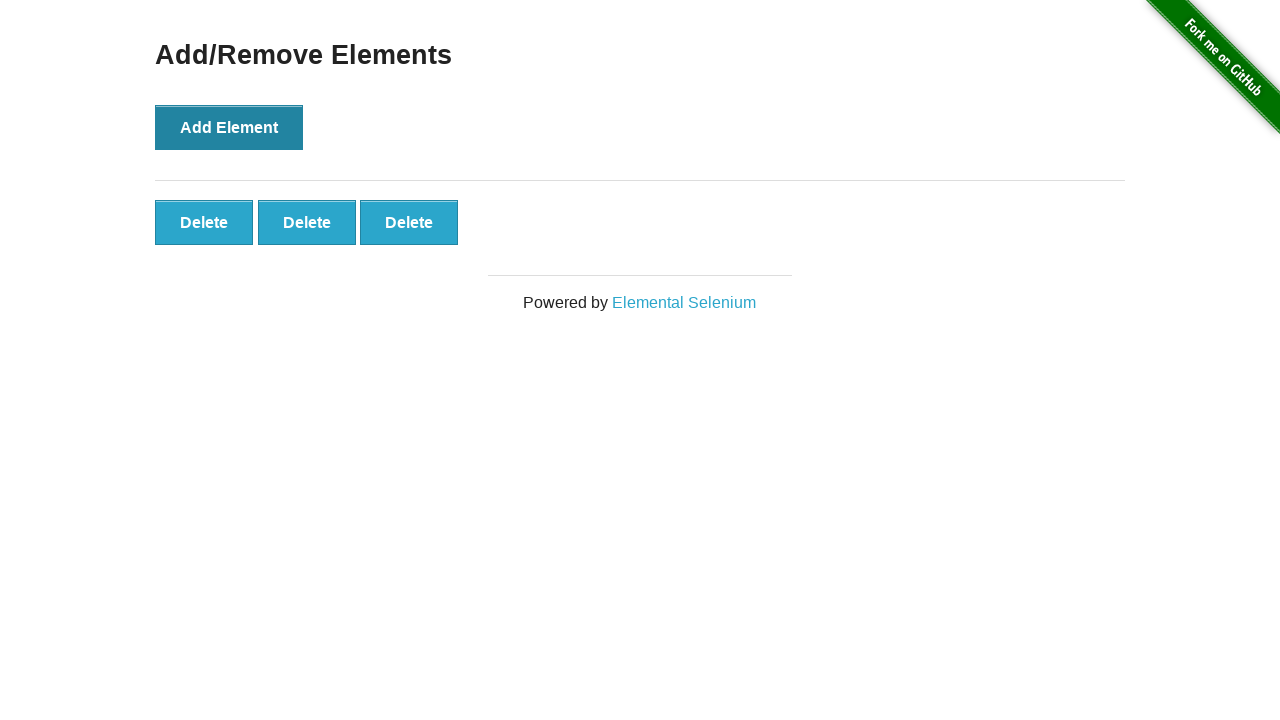